Tests the add/remove elements functionality by clicking the Add Element button, verifying the Delete button appears, clicking it, and verifying the page heading remains visible

Starting URL: https://the-internet.herokuapp.com/add_remove_elements/

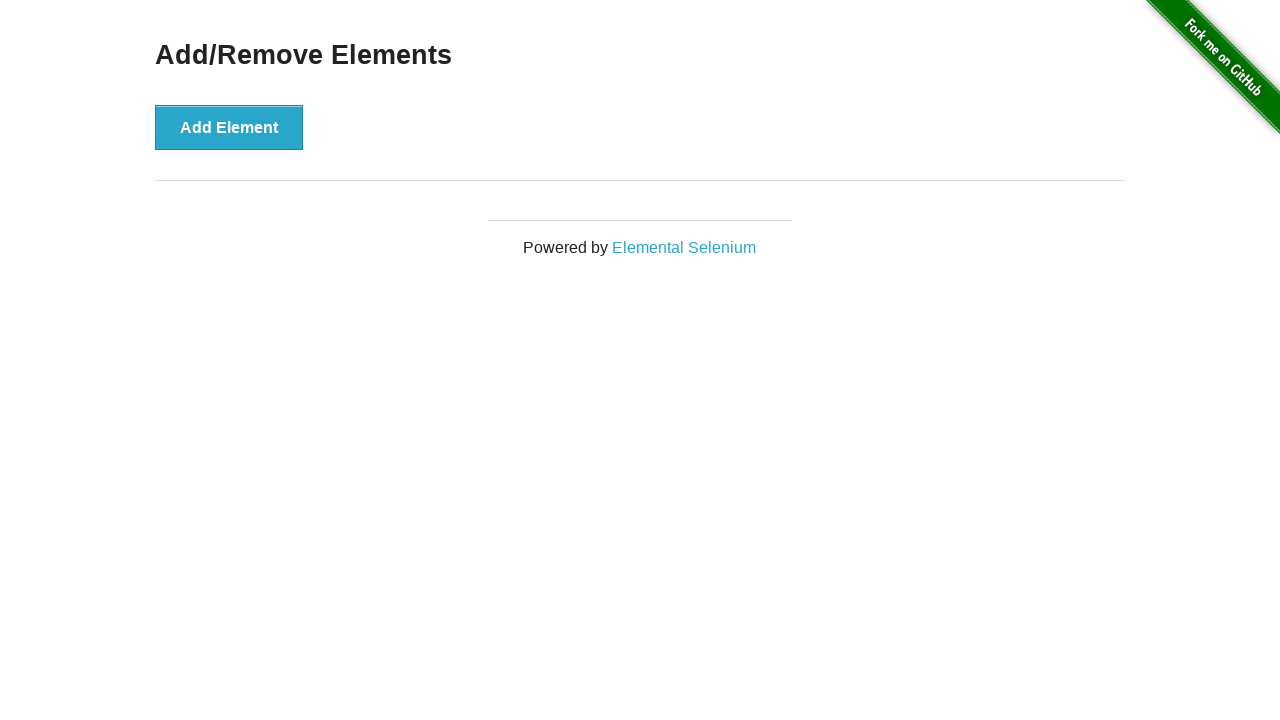

Clicked the Add Element button at (229, 127) on button[onclick='addElement()']
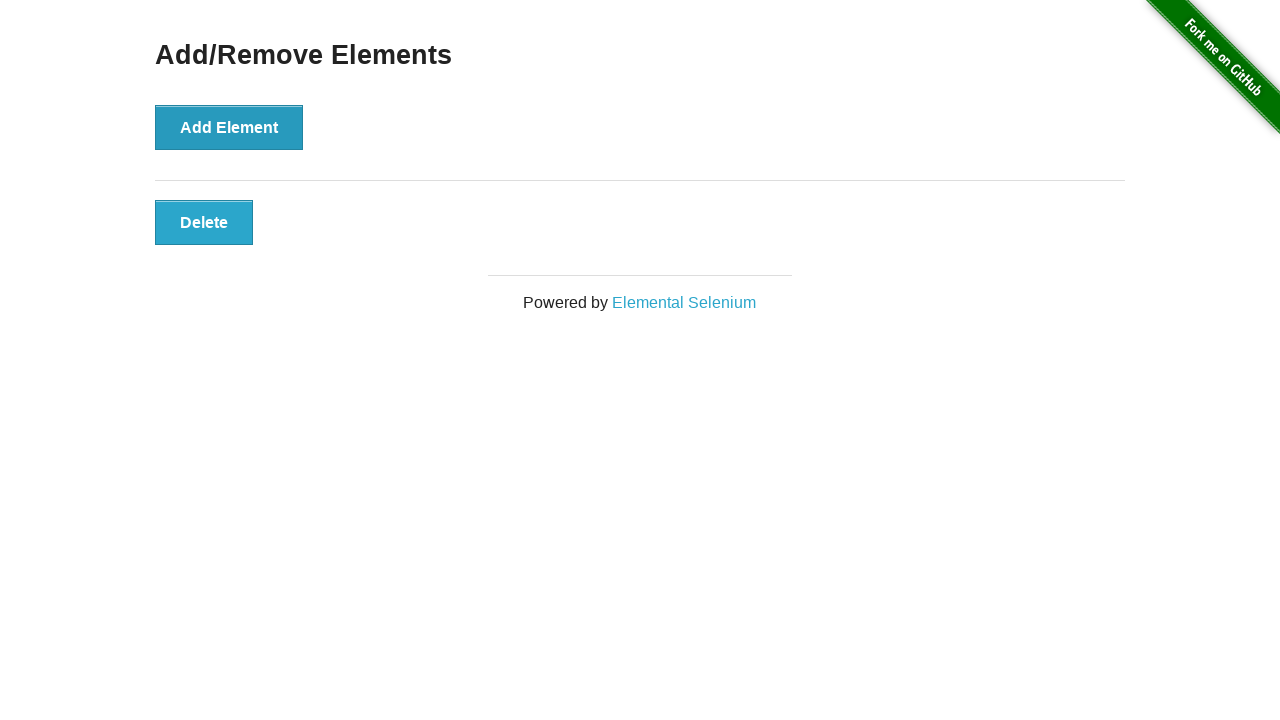

Located the Delete button
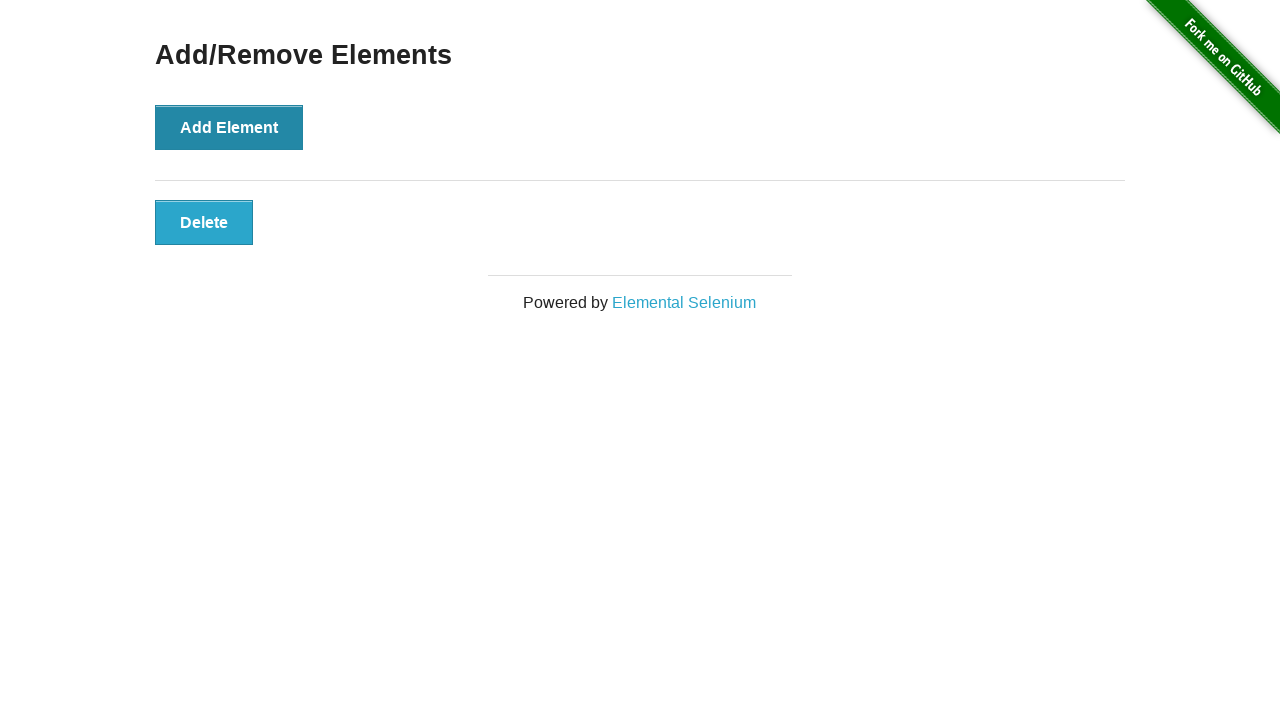

Verified Delete button is visible
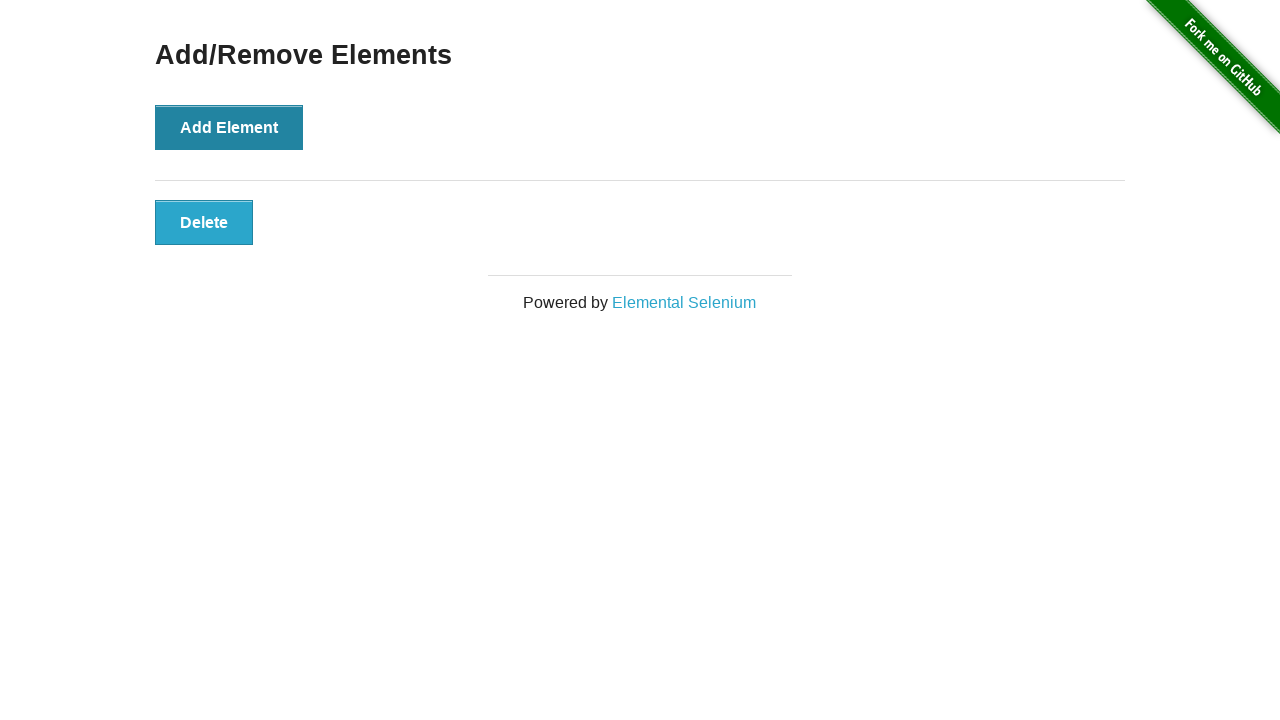

Clicked the Delete button at (204, 222) on button[onclick='deleteElement()']
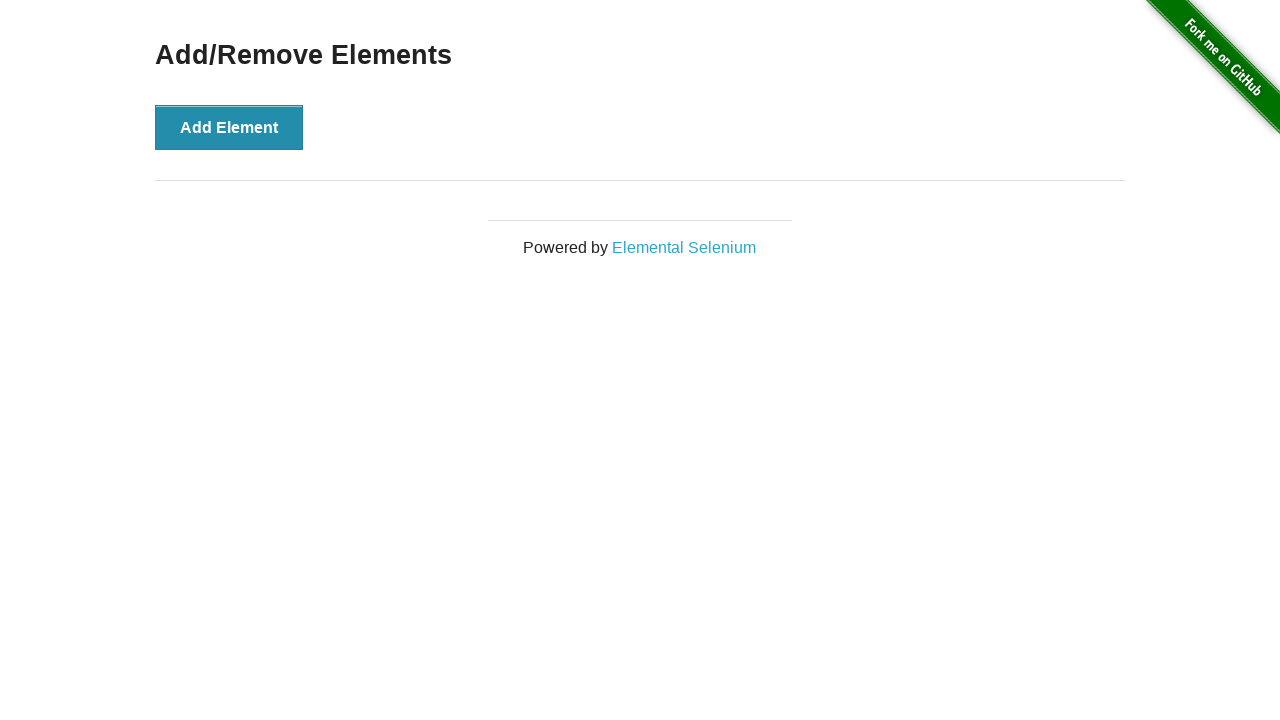

Located the Add/Remove Elements heading
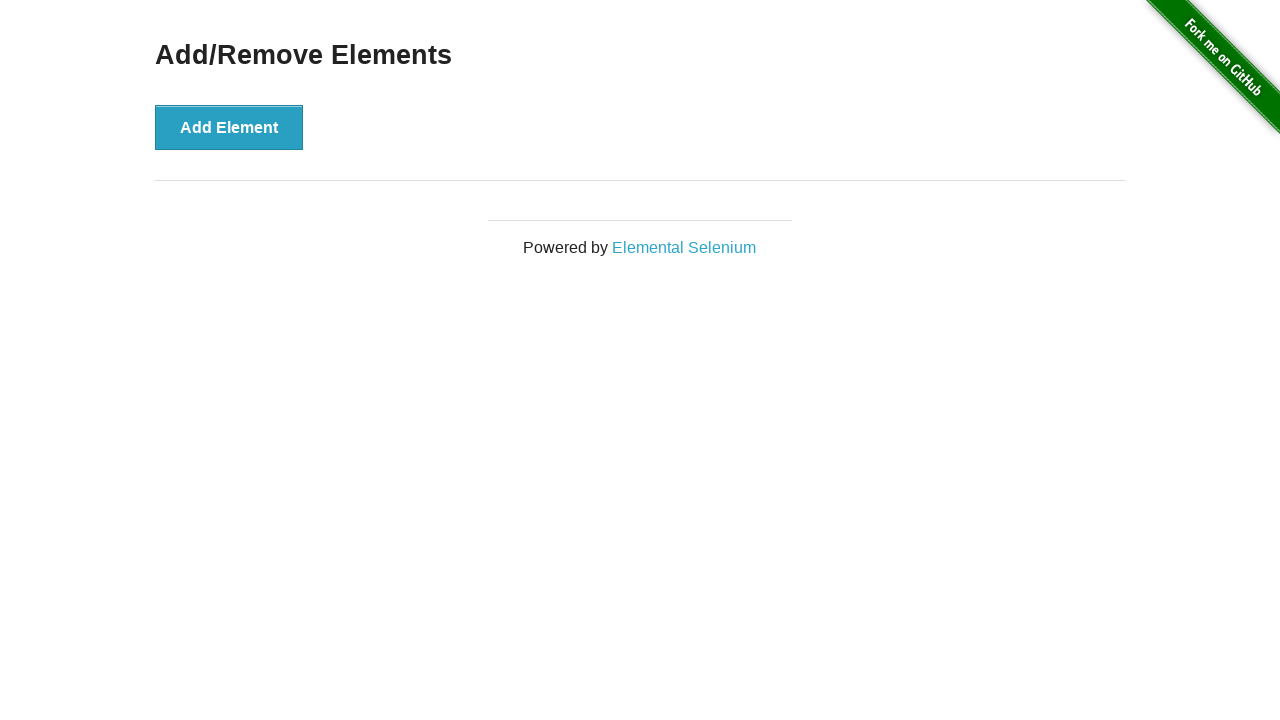

Verified Add/Remove Elements heading is visible
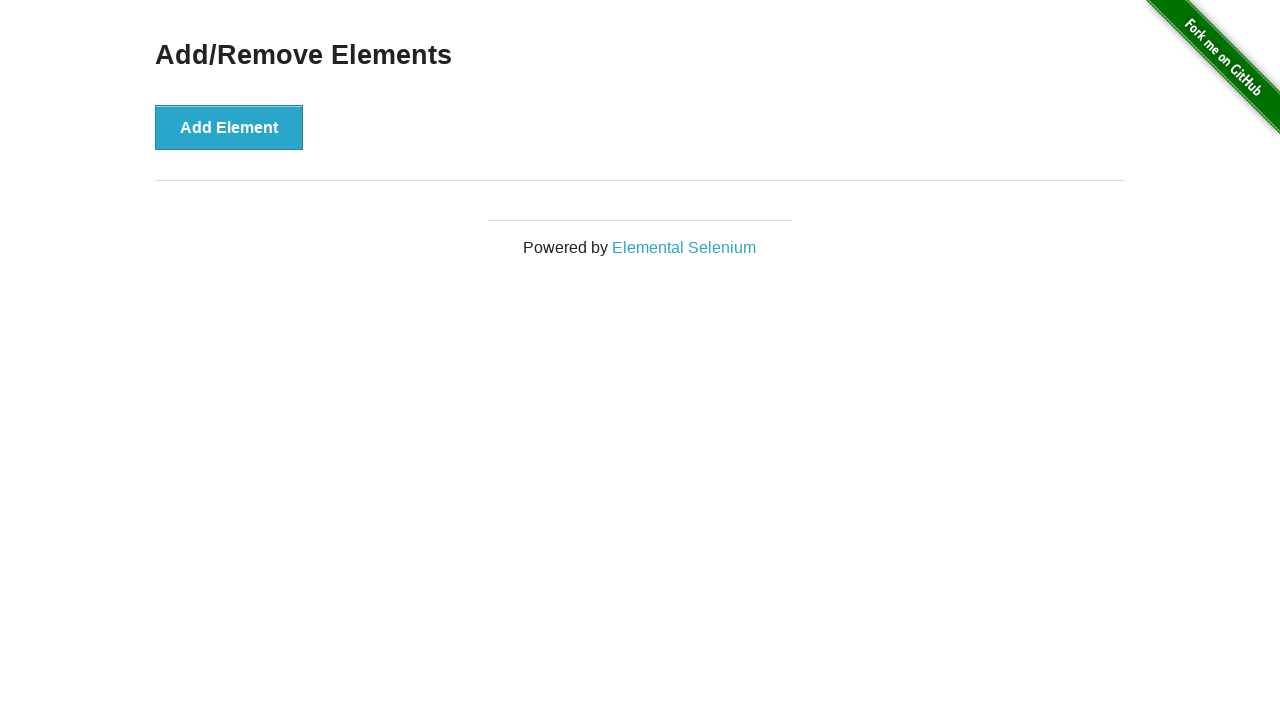

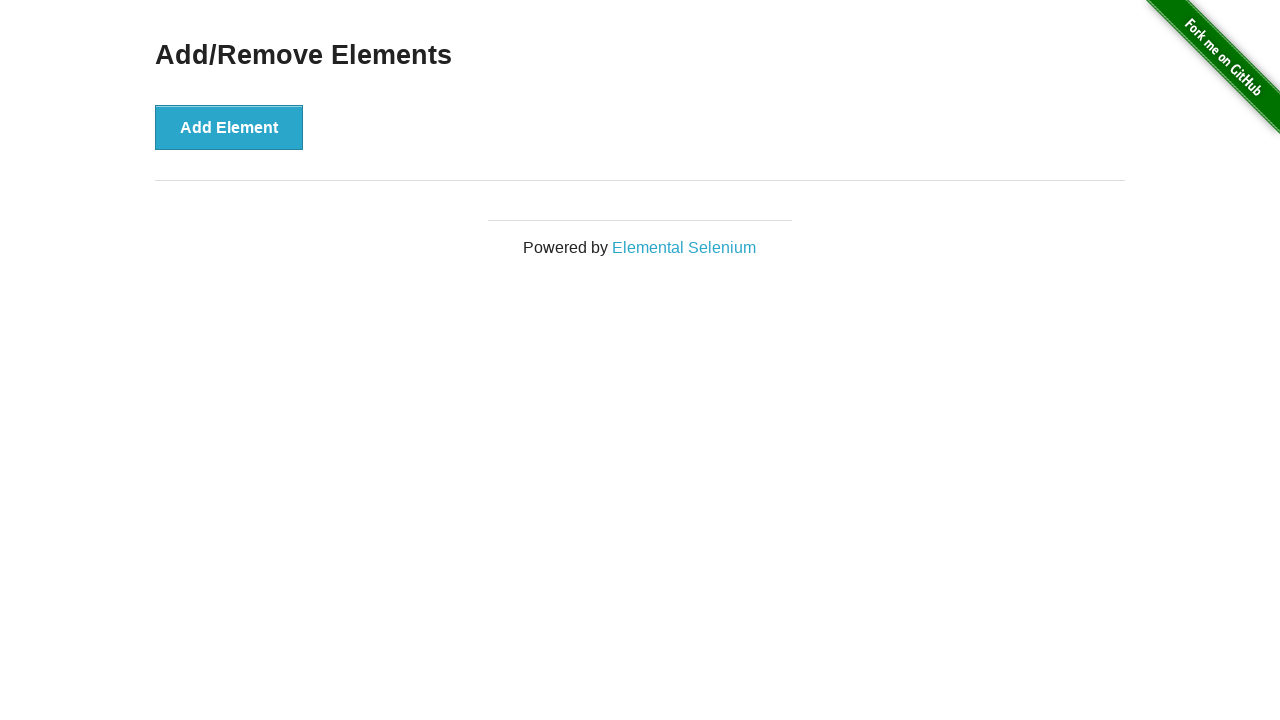